Tests contact form validation by submitting an empty form to verify error messages appear, then fills in the form with valid data to verify errors disappear

Starting URL: http://jupiter.cloud.planittesting.com

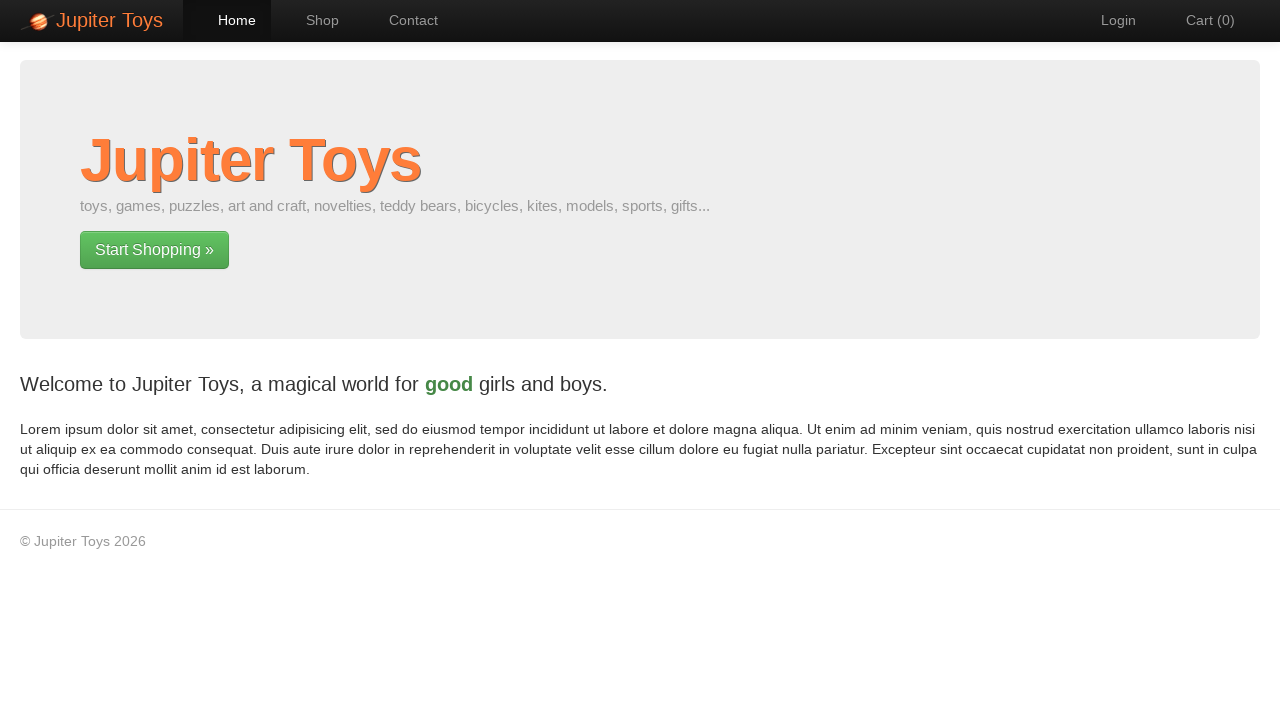

Clicked on Contact menu at (404, 20) on text=Contact
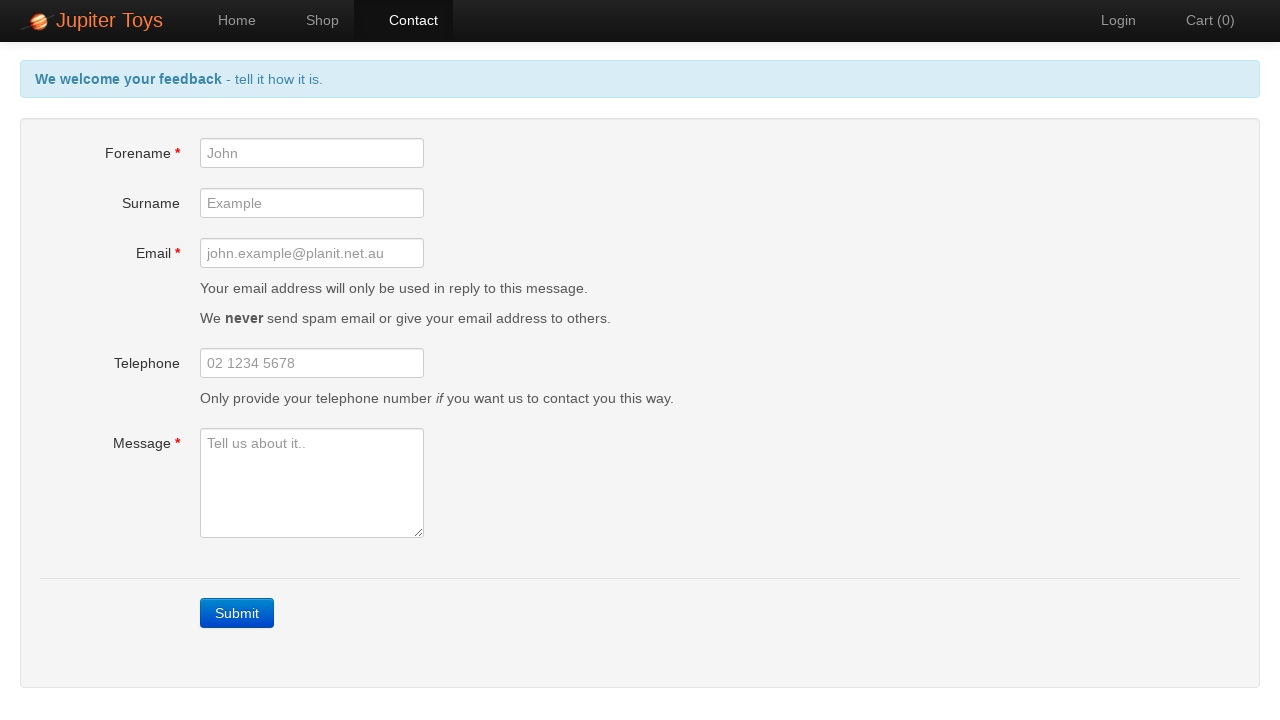

Clicked Submit button without filling form to trigger validation errors at (237, 613) on text=Submit
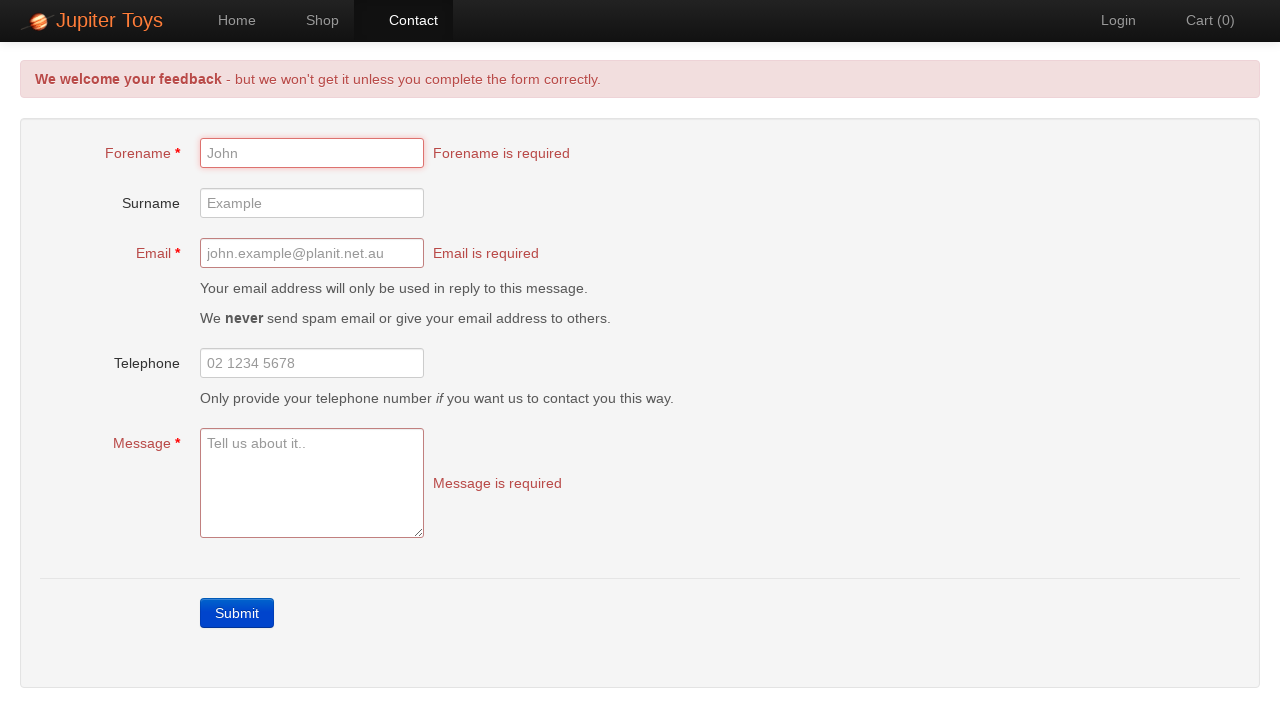

Forename is required error message appeared
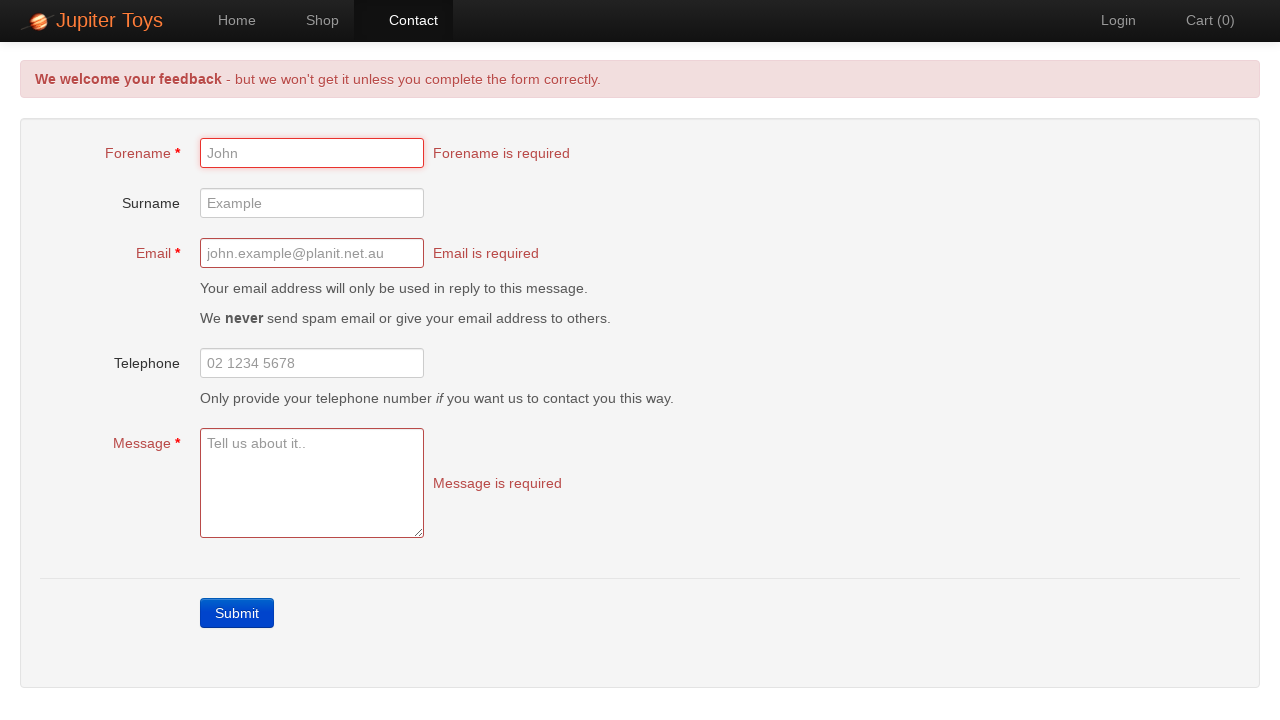

Email is required error message appeared
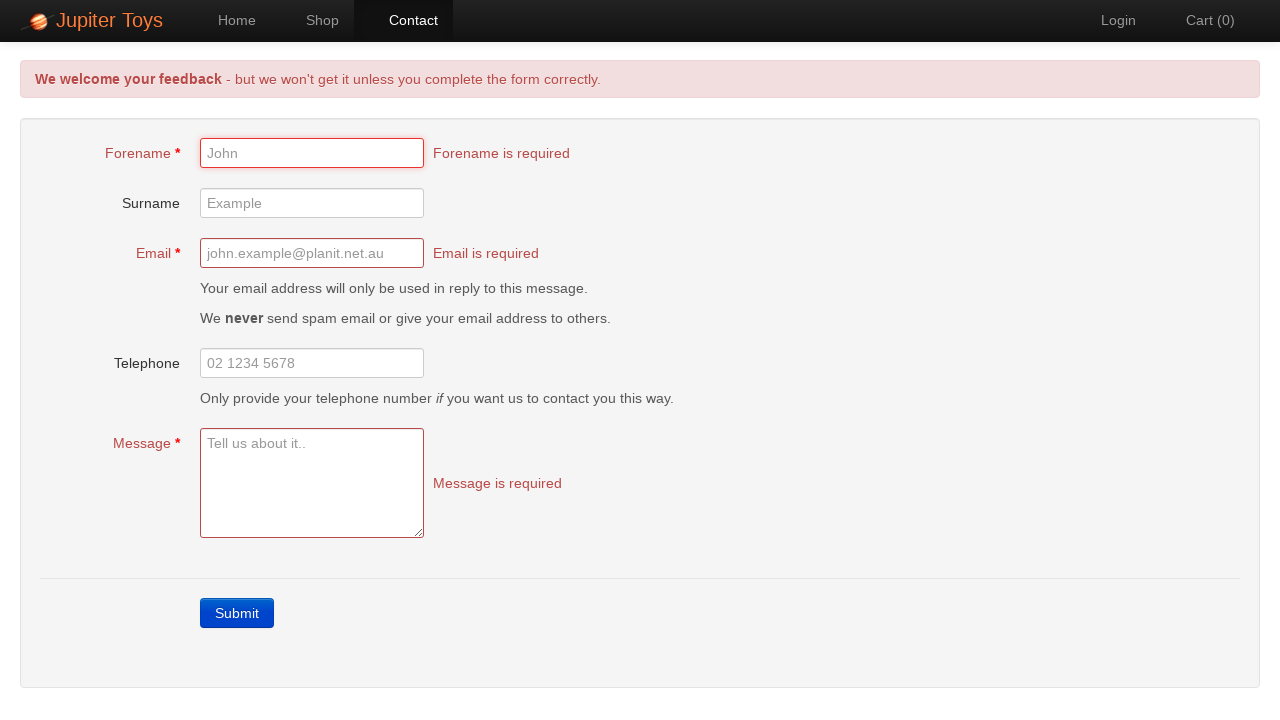

Message is required error message appeared
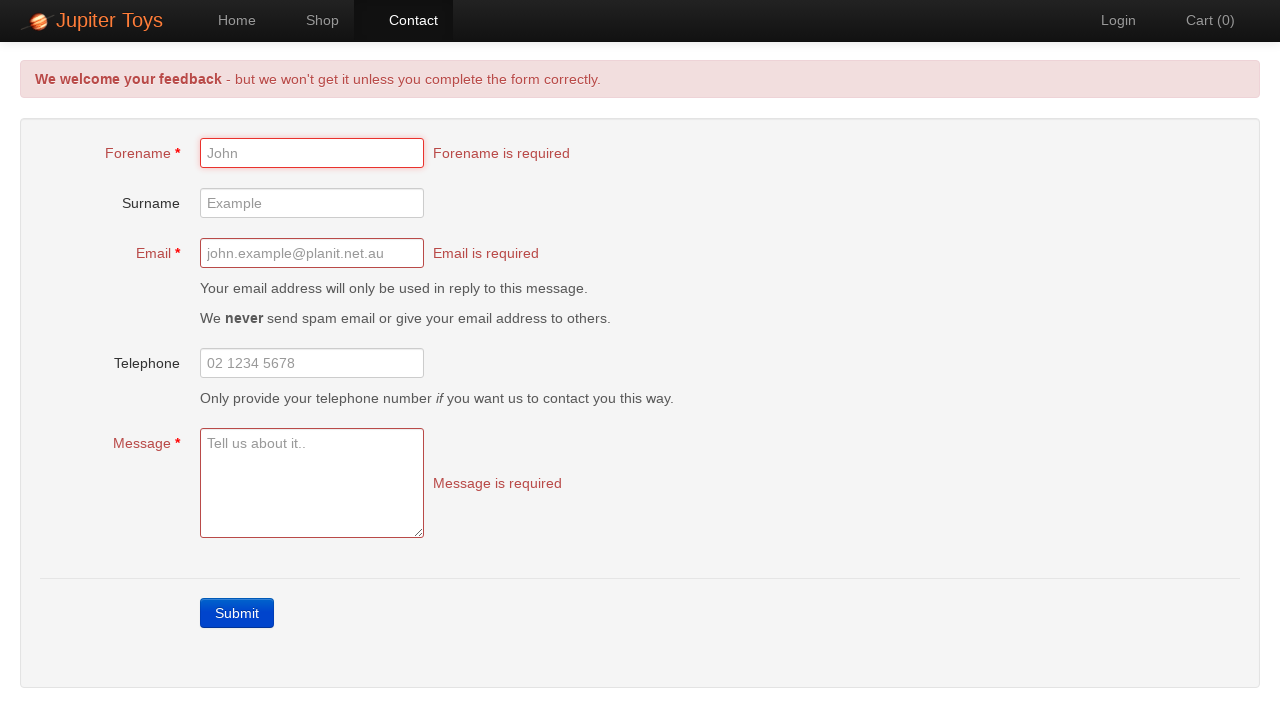

Filled forename field with 'John' on input[id='forename']
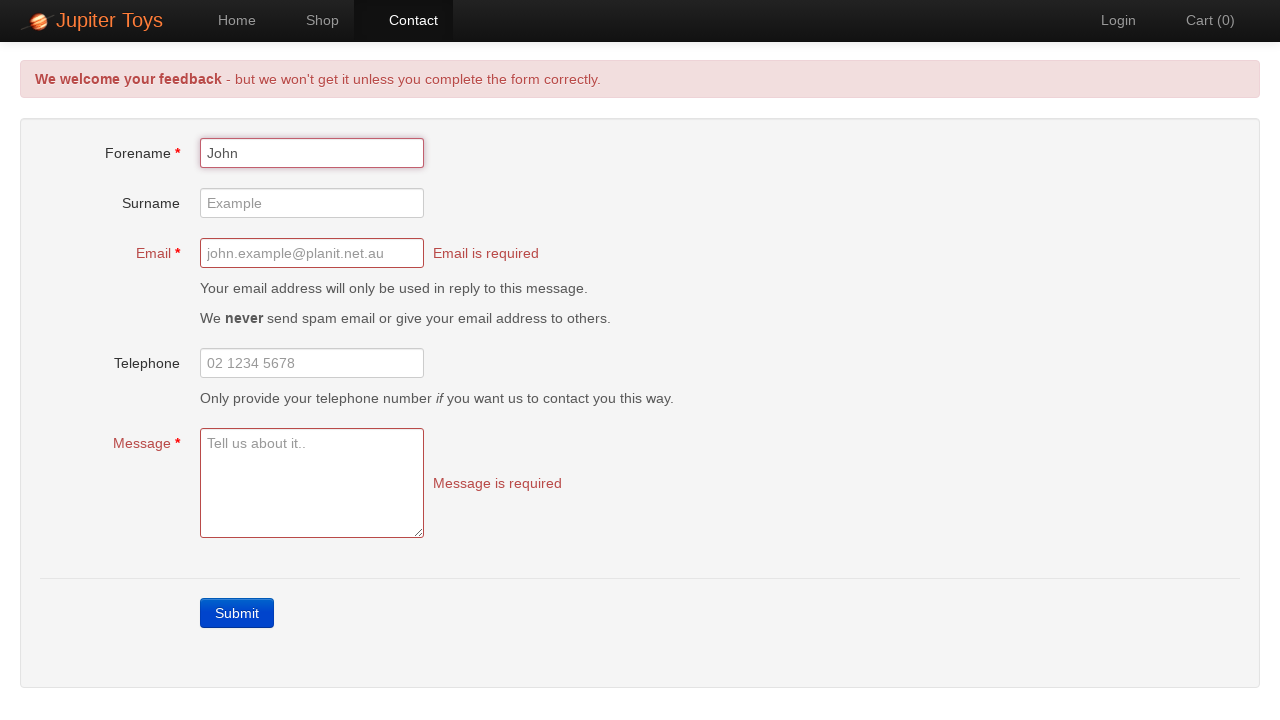

Filled email field with 'john.doe@example.com' on input[id='email']
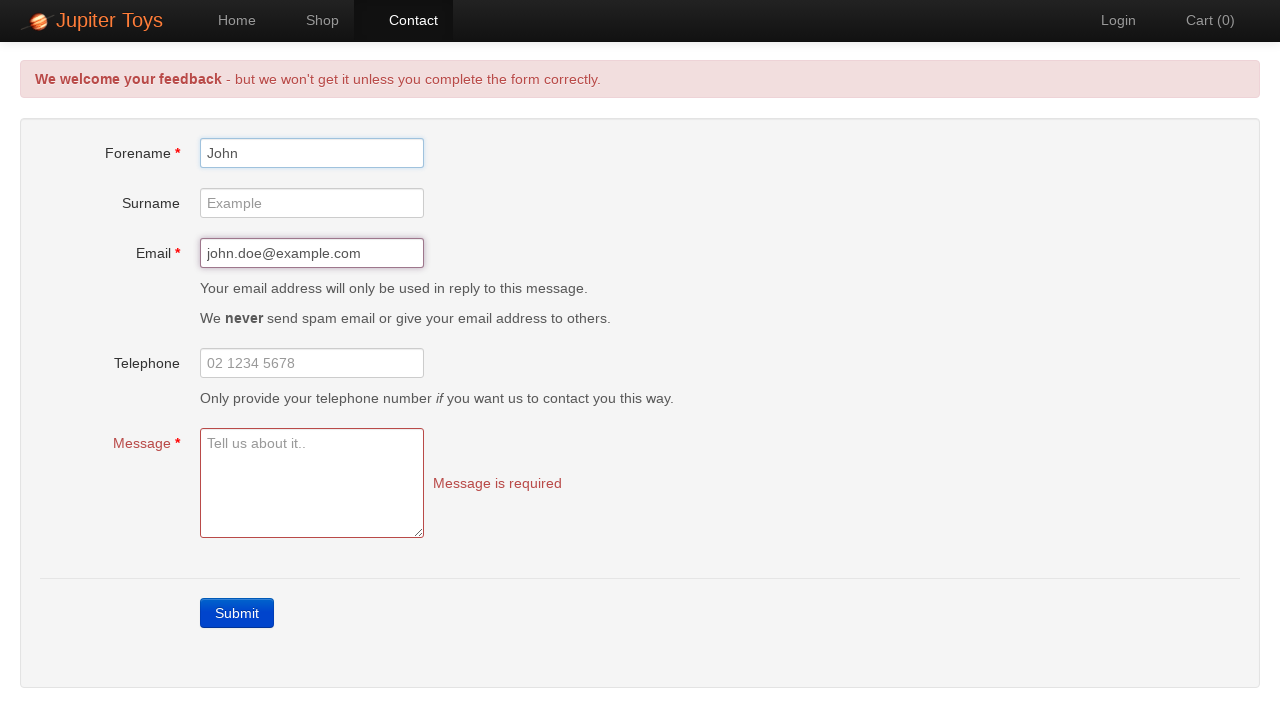

Filled message field with test message on textarea[id='message']
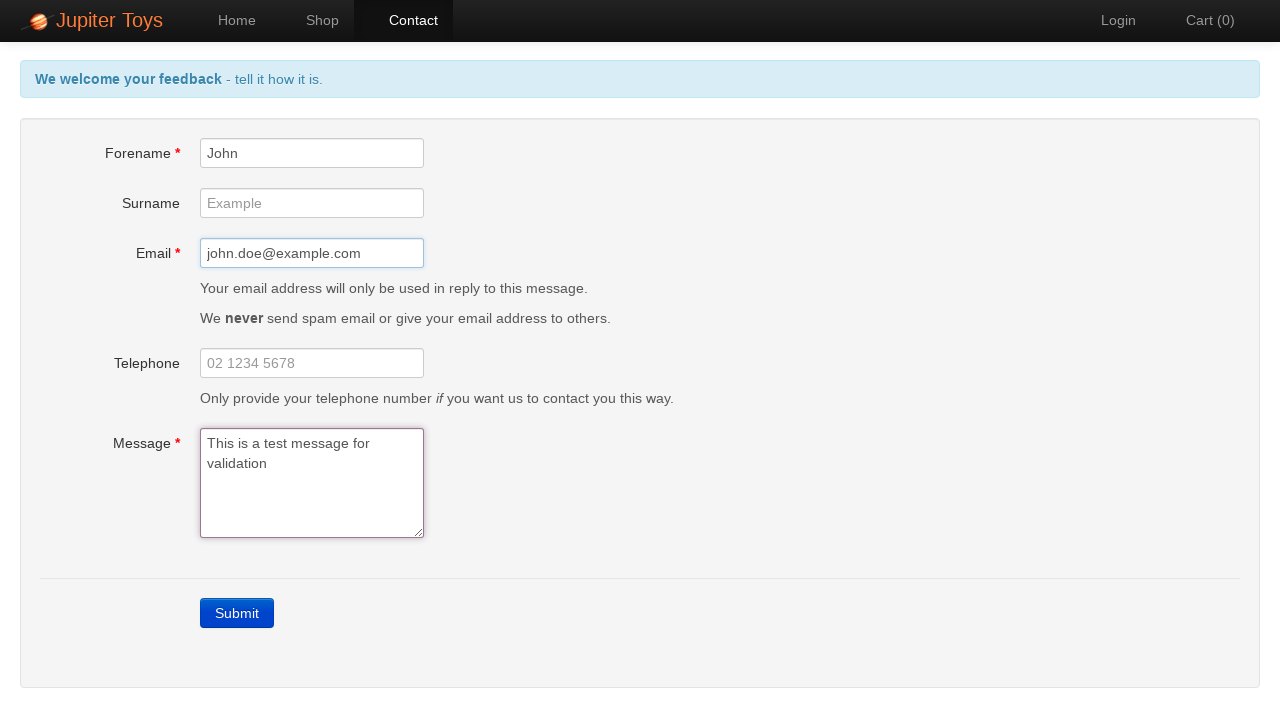

Forename is required error message disappeared
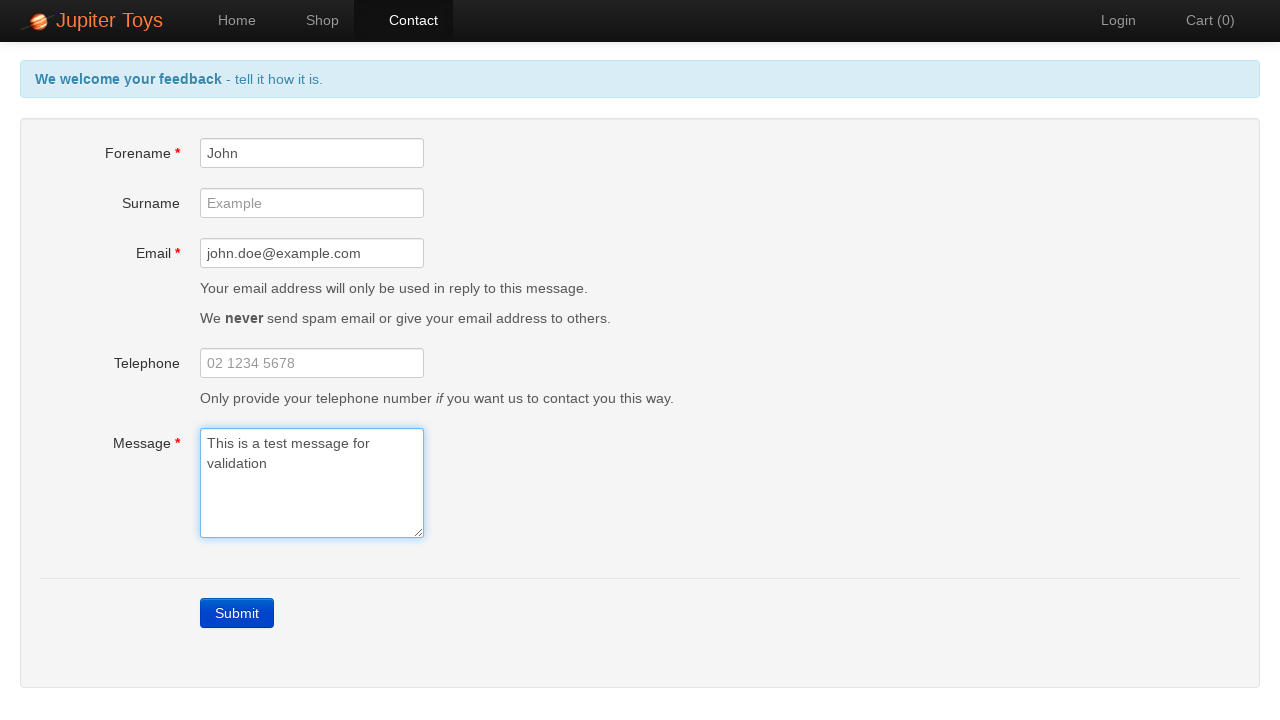

Email is required error message disappeared
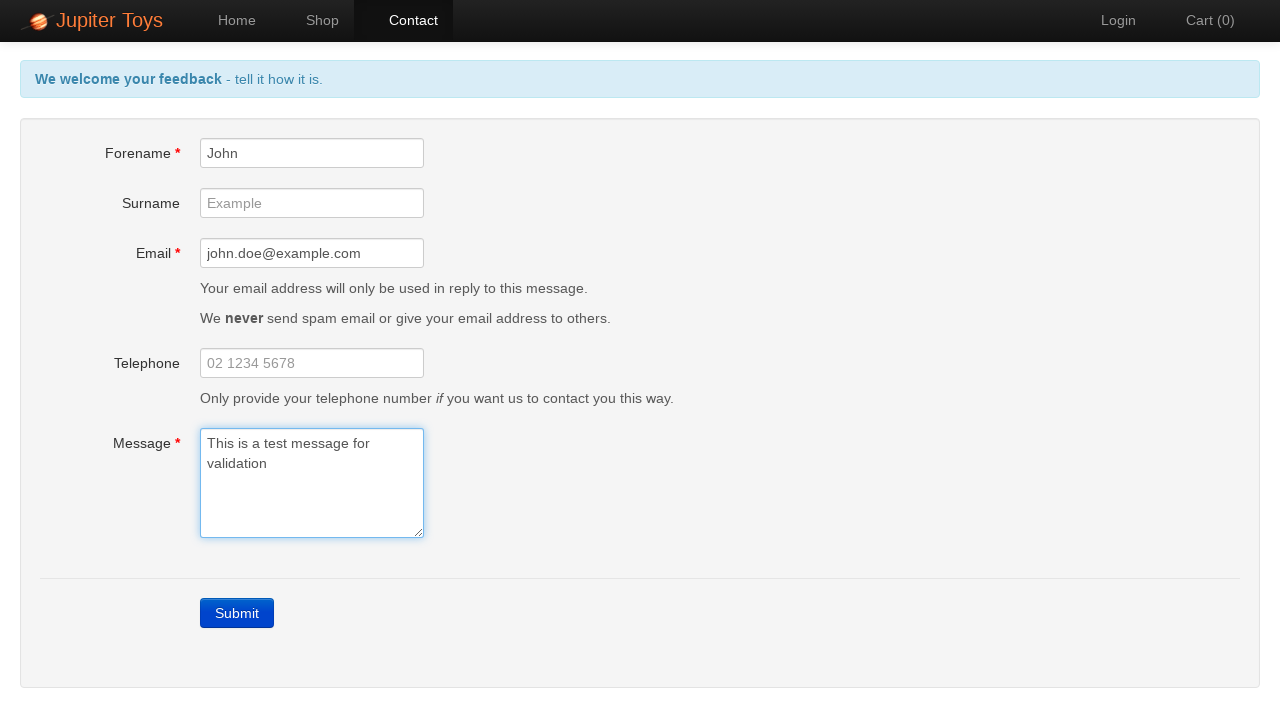

Message is required error message disappeared
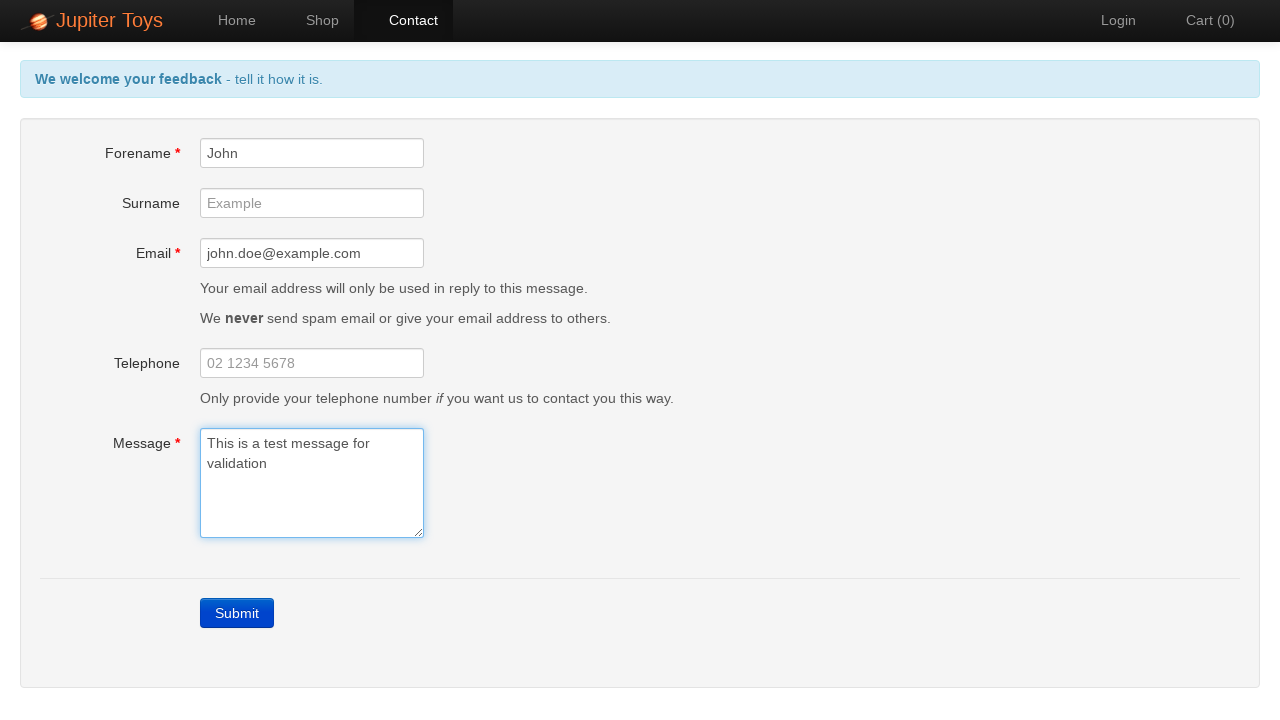

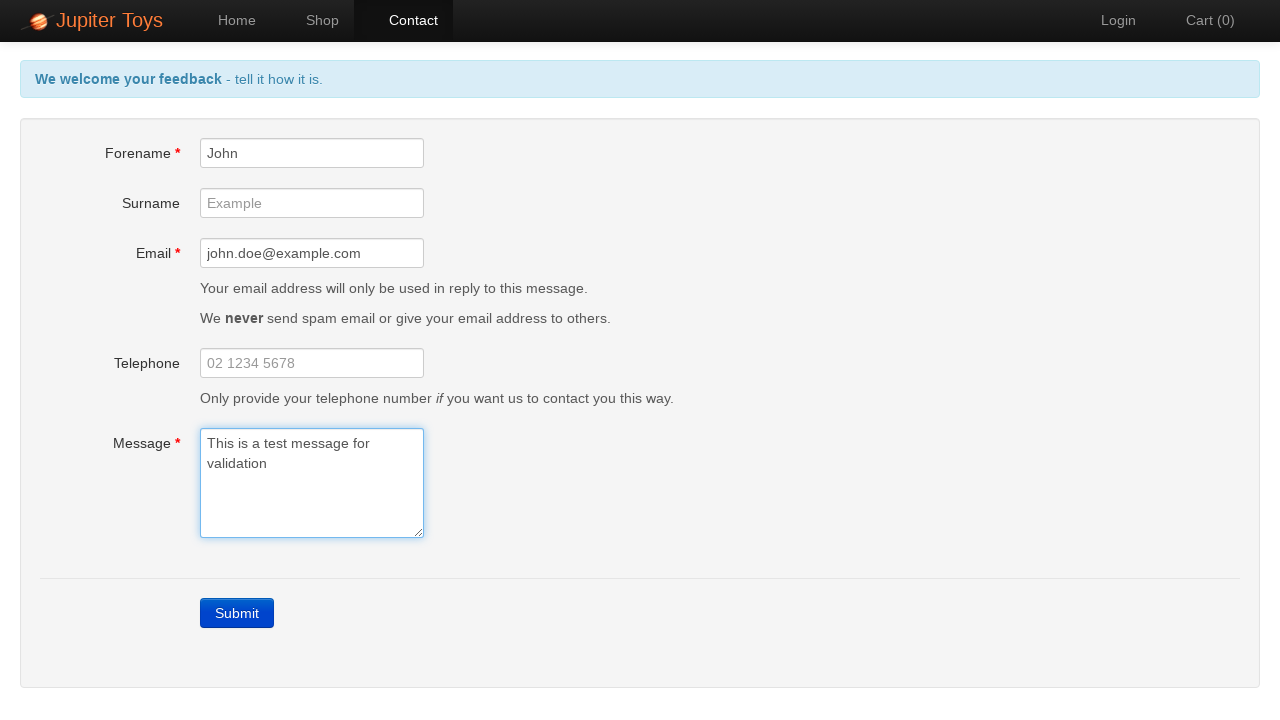